Tests window handling functionality by clicking a button to open a new window, switching to it, and filling out a form with first and last name fields

Starting URL: https://www.hyrtutorials.com/p/window-handles-practice.html

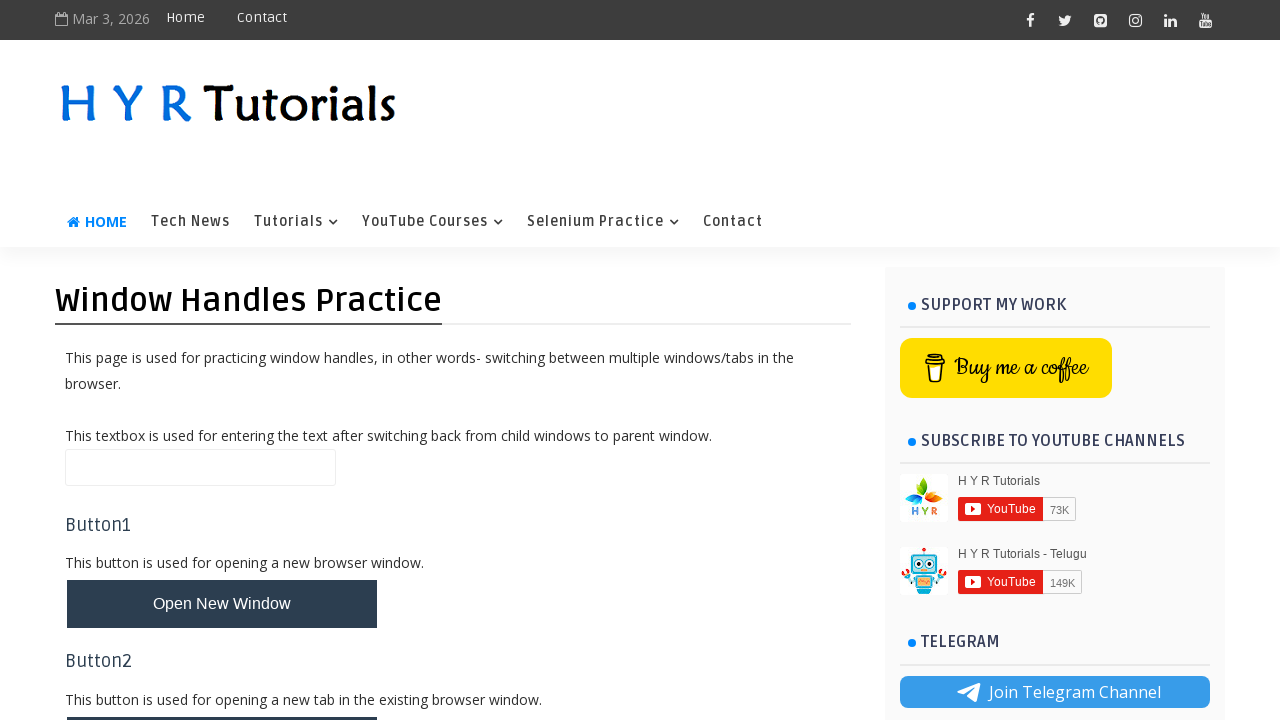

Clicked button to open new window at (222, 604) on #newWindowBtn
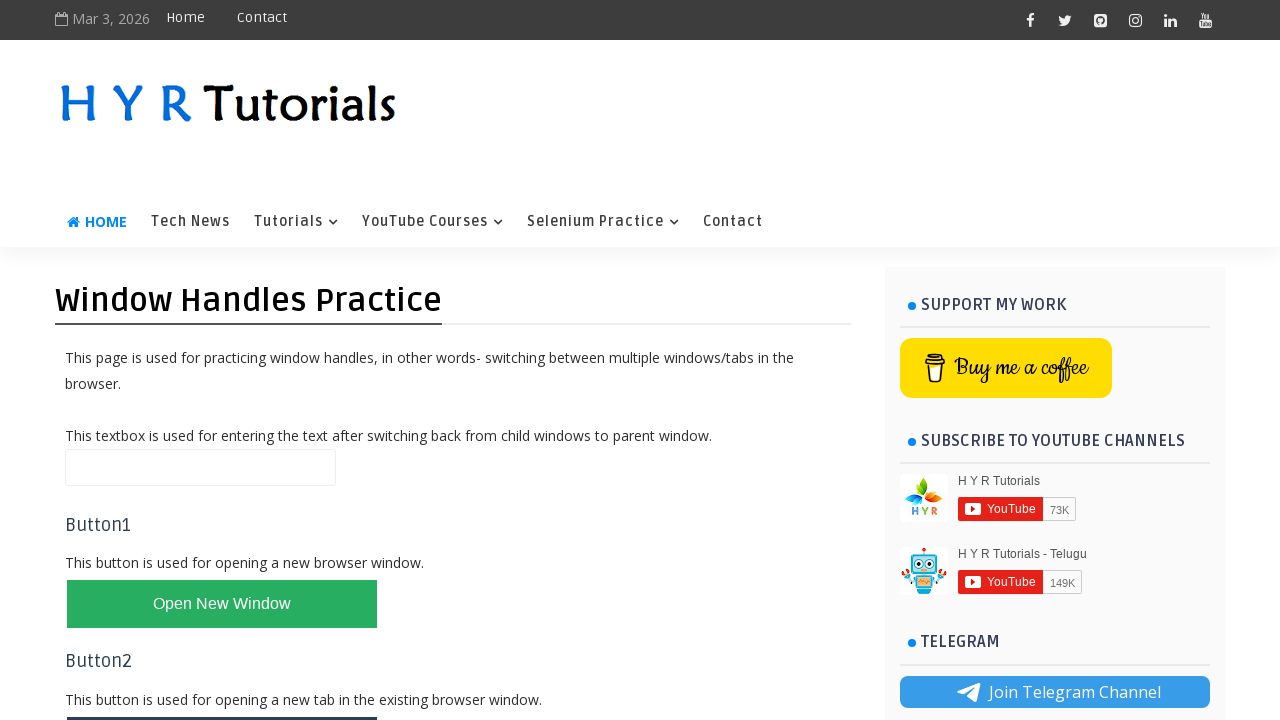

New window opened and captured
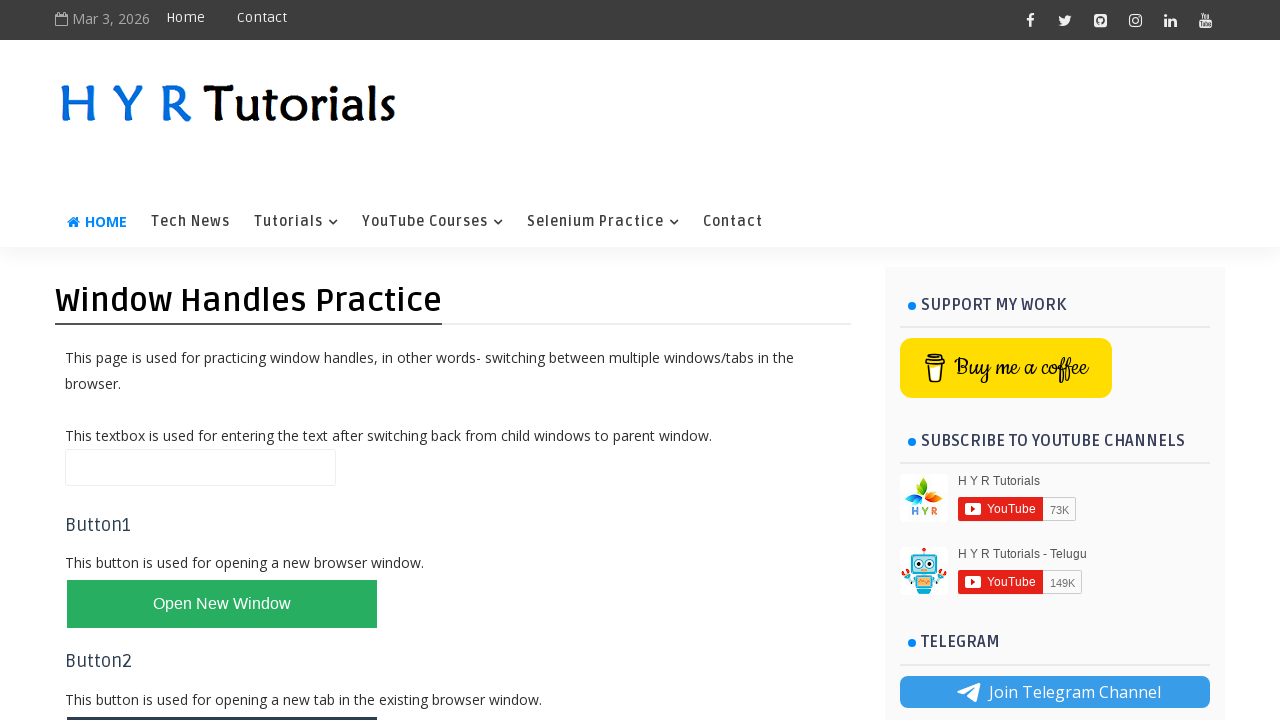

New window finished loading
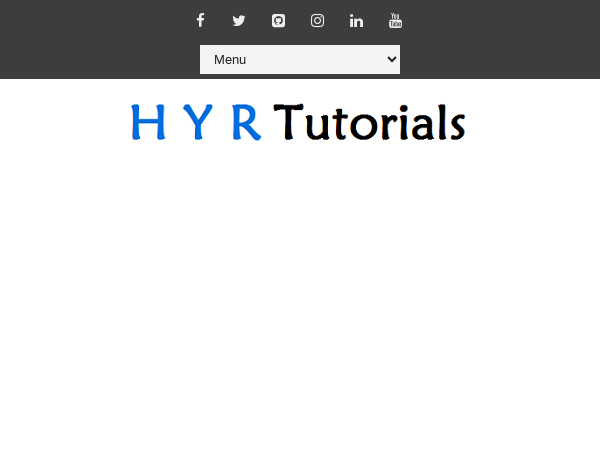

Filled first name field with 'Mangesh' on #firstName
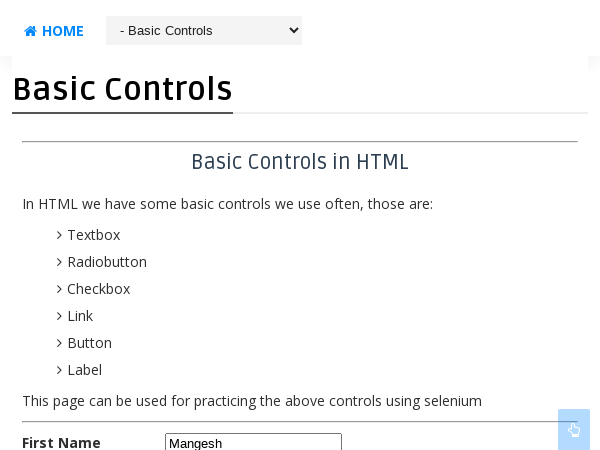

Filled last name field with 'Panchwagh' on #lastName
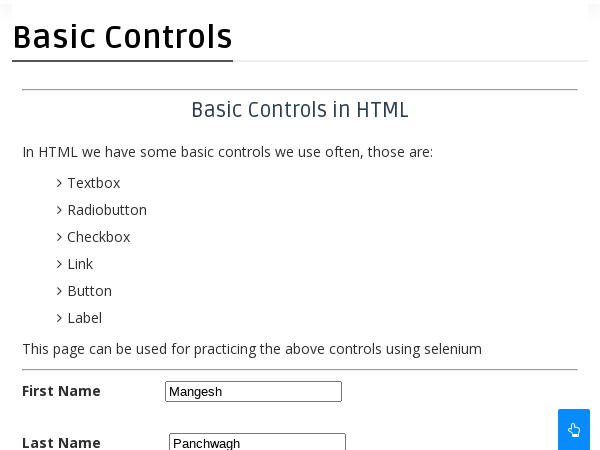

Closed the new window
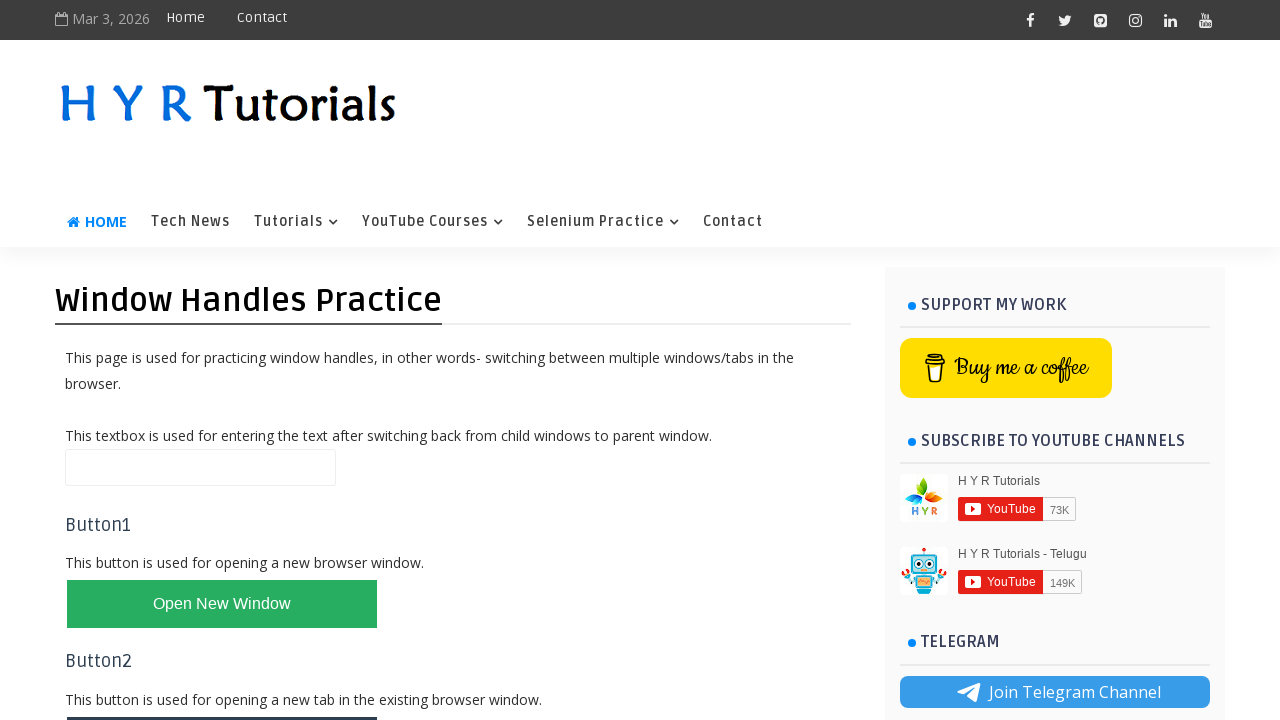

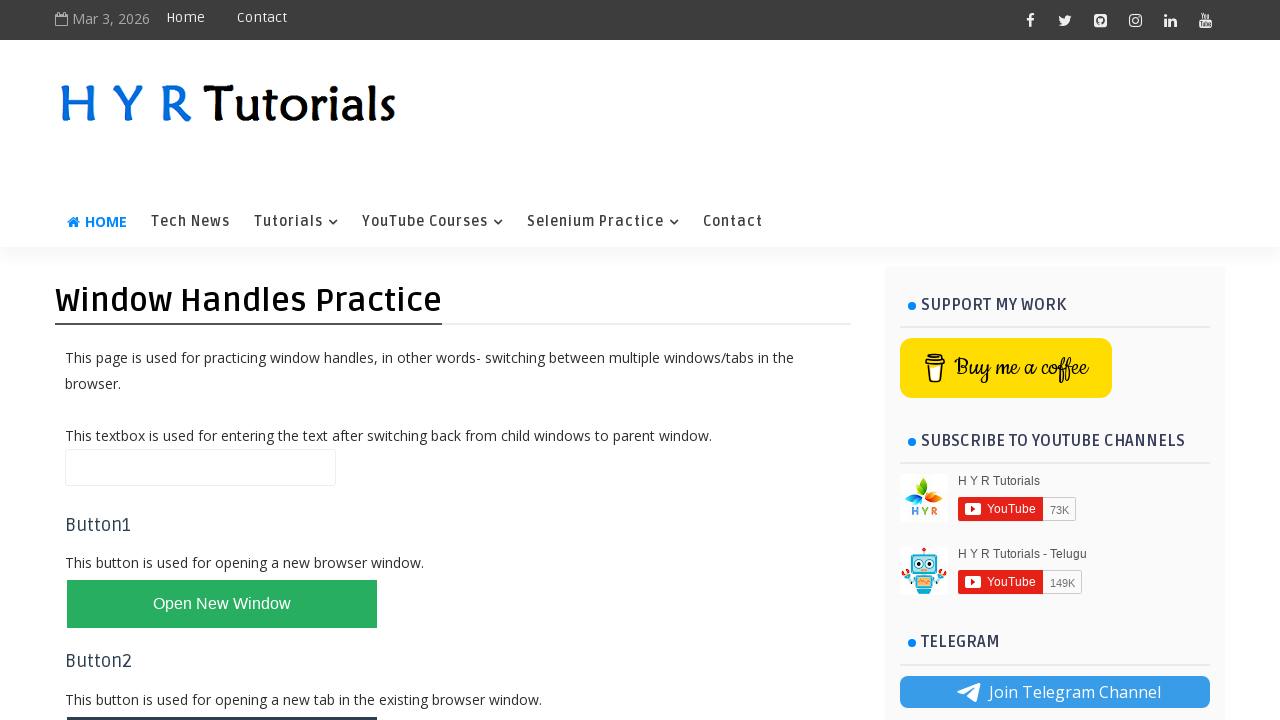